Tests window handling by clicking on Help and Privacy links from Google sign-in page, switching between multiple browser windows, and verifying the Privacy Policy window title.

Starting URL: https://accounts.google.com/v3/signin/identifier?dsh=S1409567013%3A1678243099833037&continue=https%3A%2F%2Fwww.google.com%2F&ec=GAZAmgQ&hl=en&passive=true&flowName=GlifWebSignIn&flowEntry=ServiceLogin&ifkv=AWnogHfBT01cQB8_eyv1NU6H53y32xh63kKWhruqgz5CWgch5fn2CIq2KdxfWKnXd2QghEvw7WAq3A

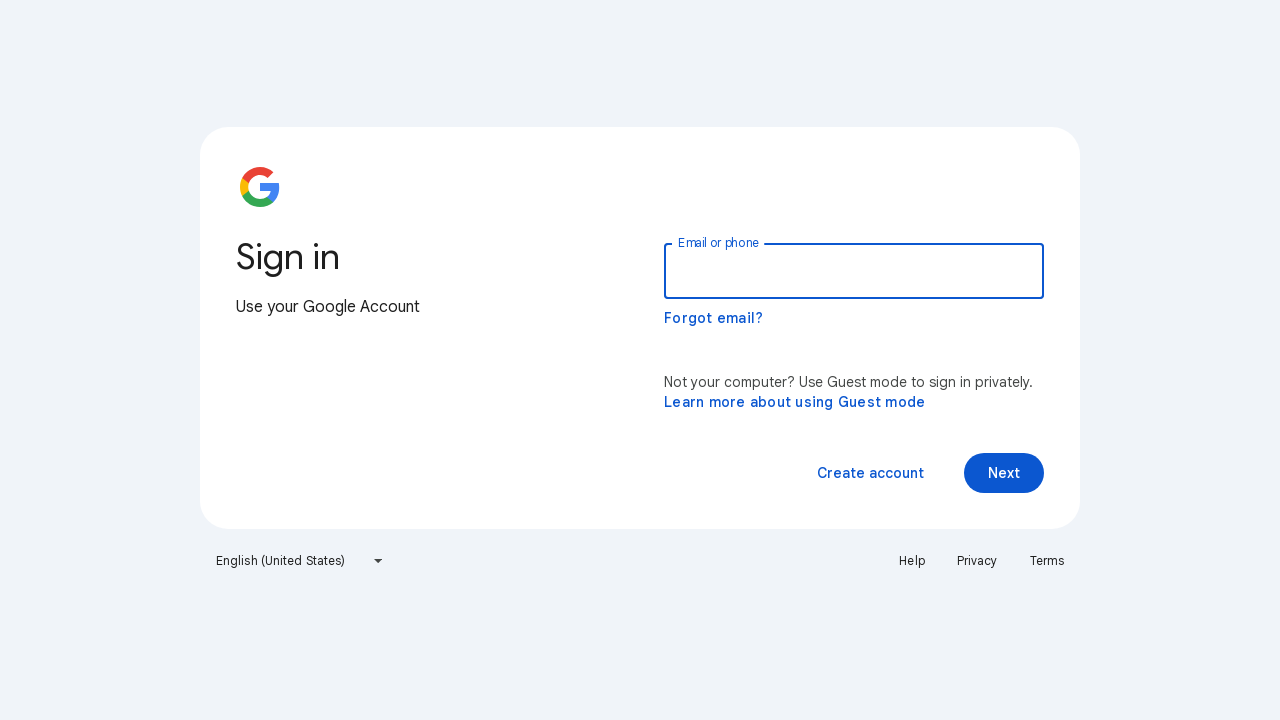

Clicked on Help link at (912, 561) on xpath=//a[text()='Help']
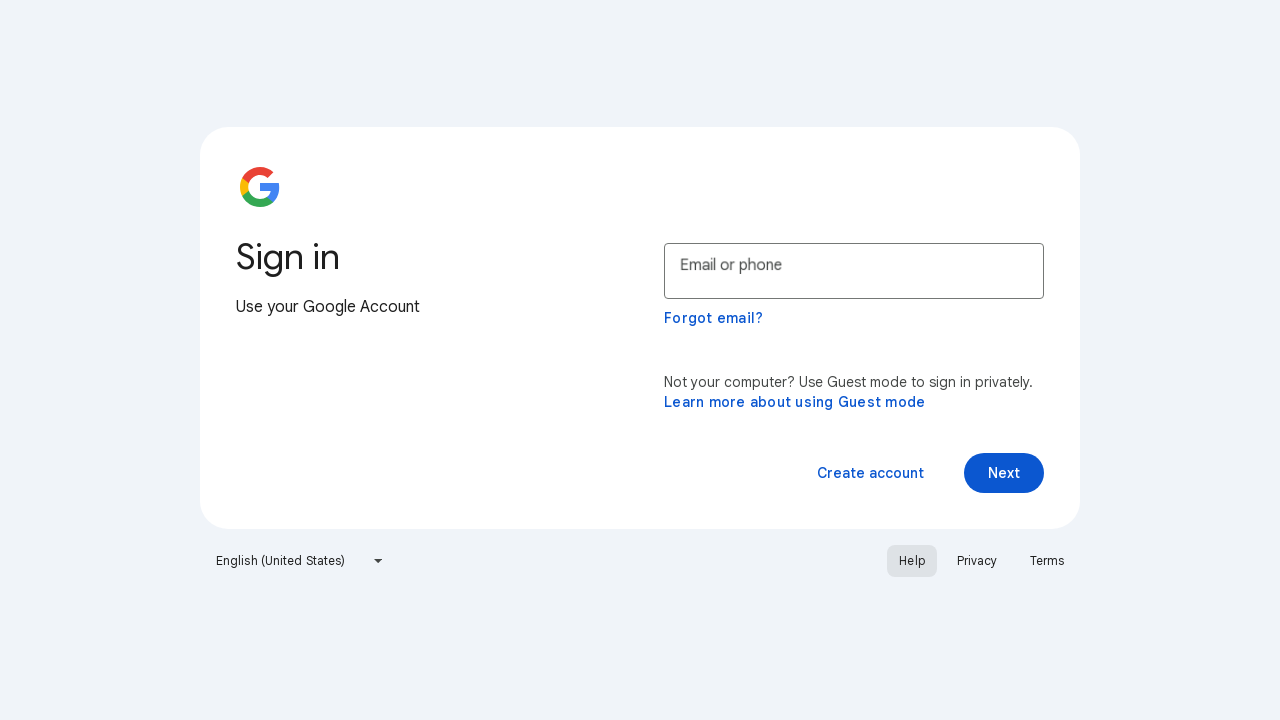

Clicked on Privacy link at (977, 561) on xpath=//a[text()='Privacy']
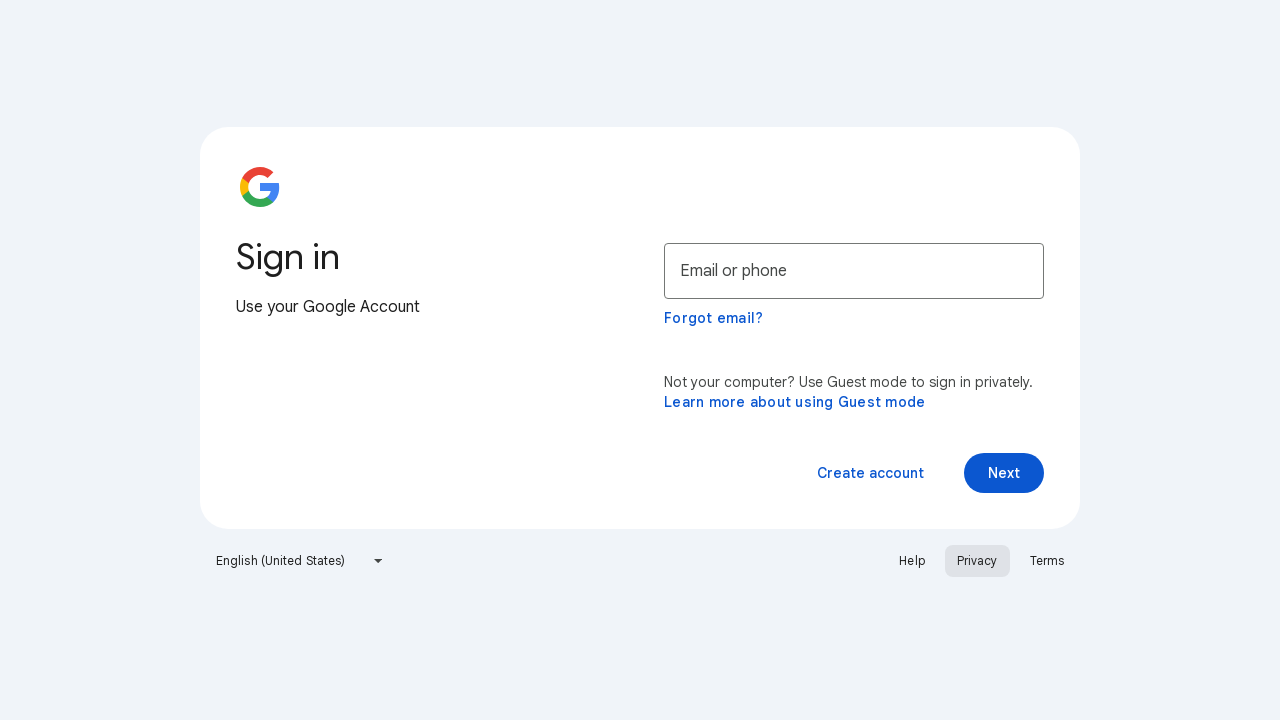

Stored reference to parent page
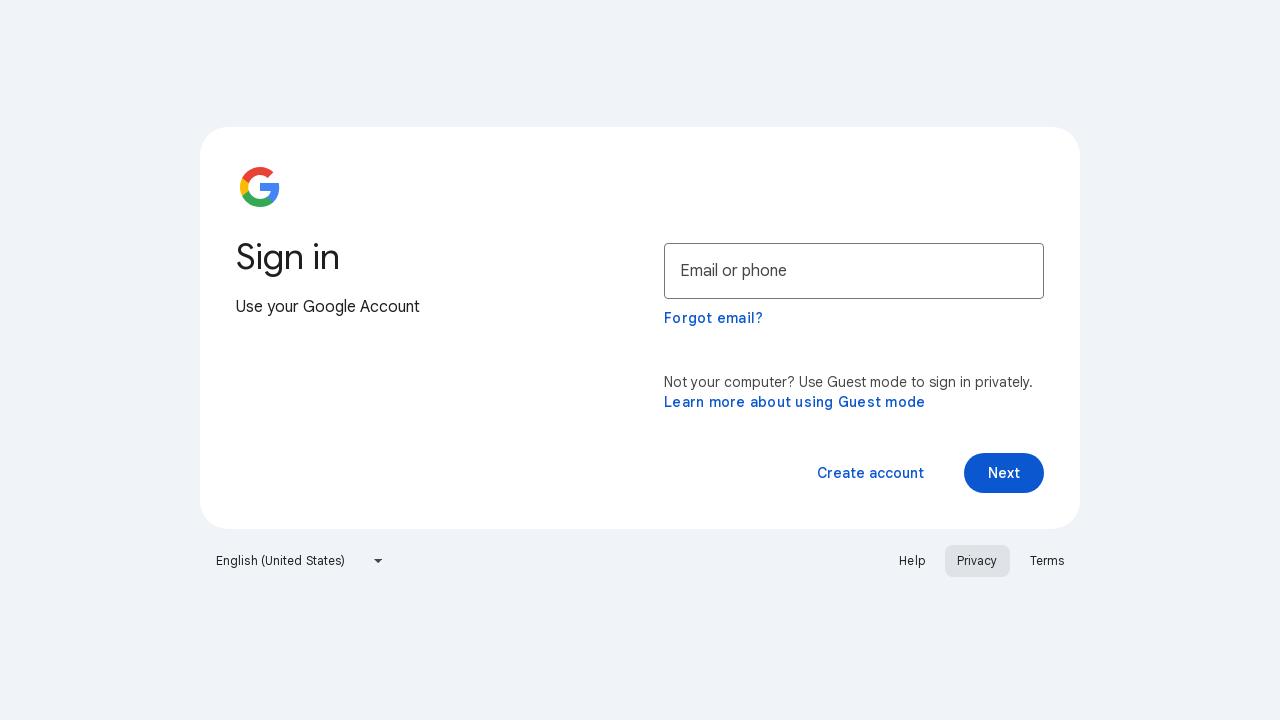

New window/tab opened and captured
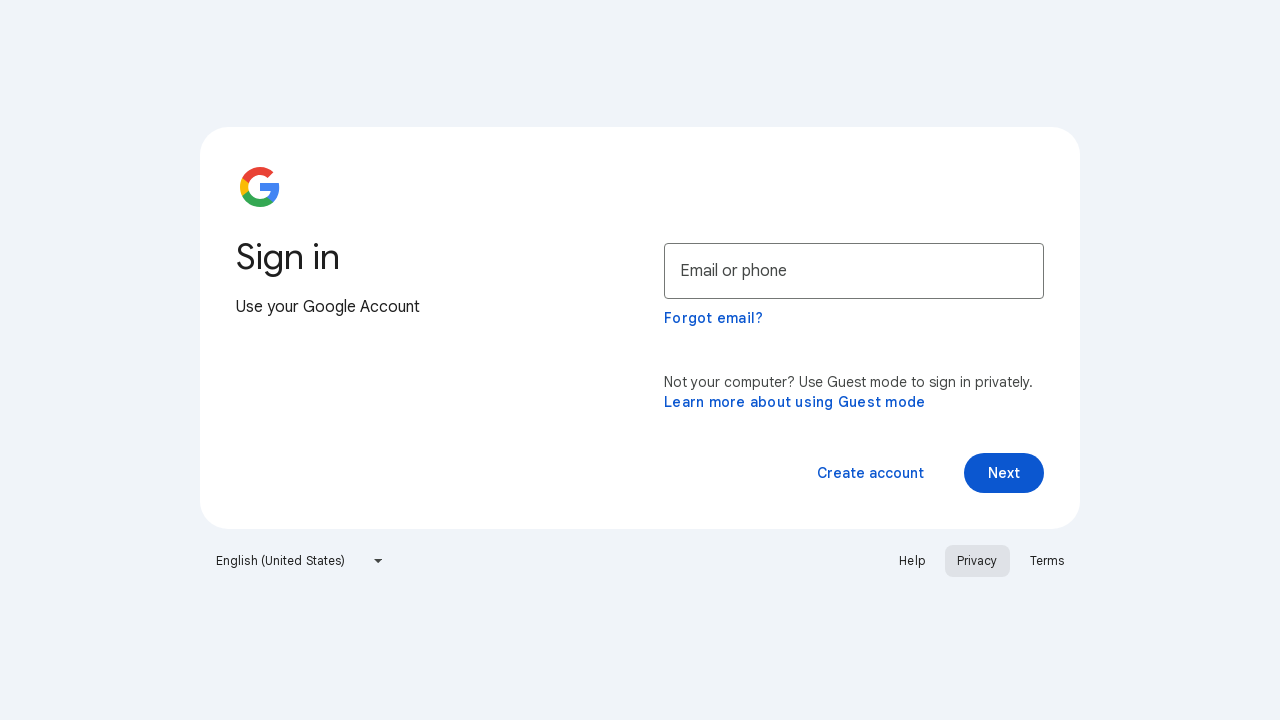

Retrieved all pages from browser context
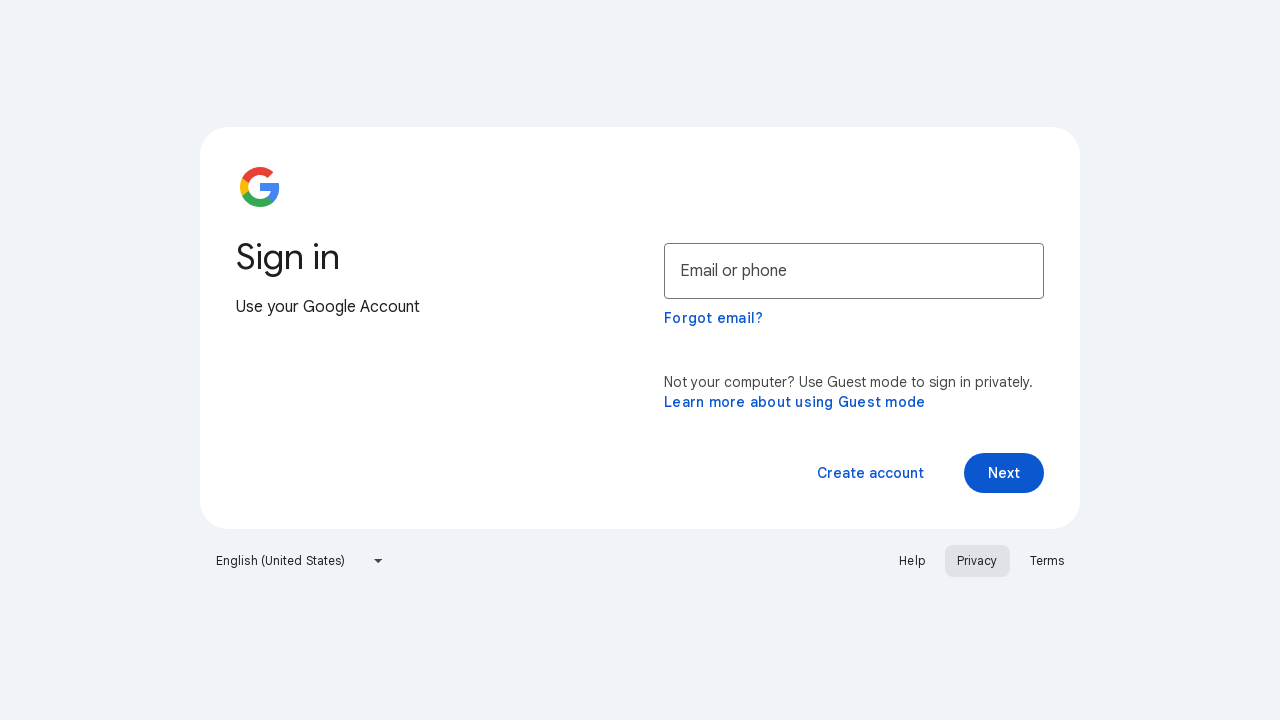

Found Privacy Policy window by title matching
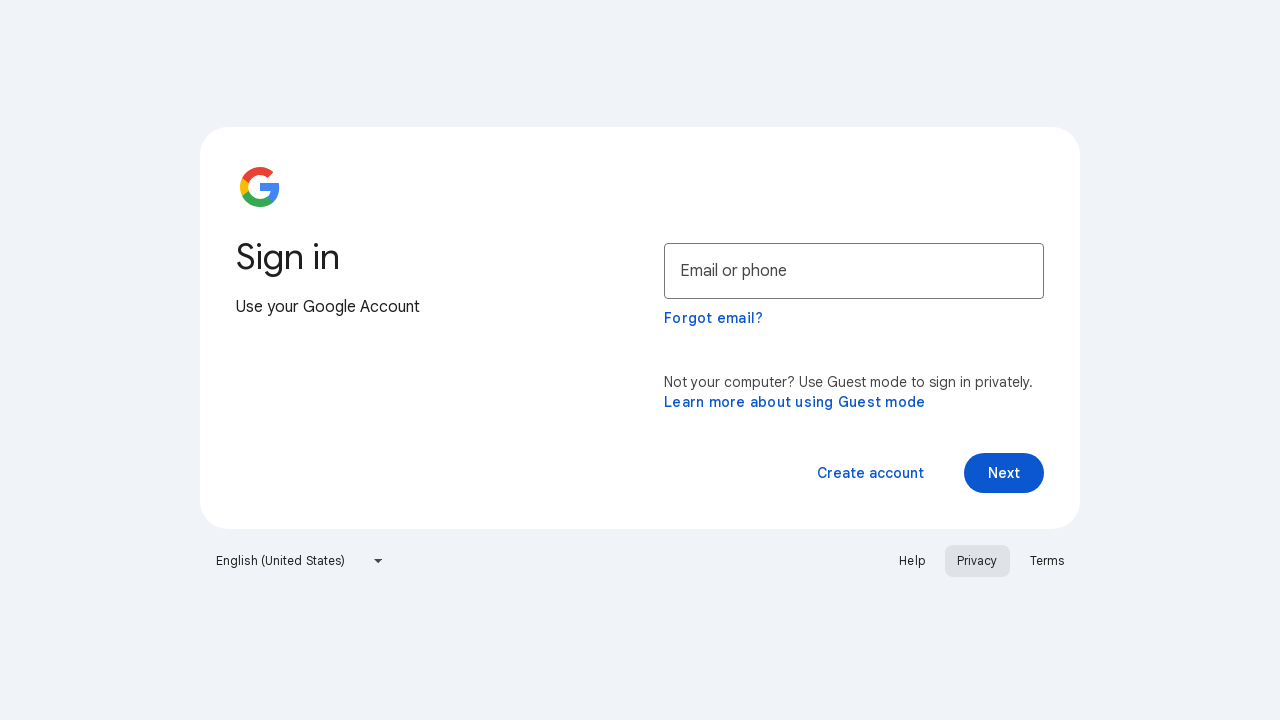

Switched back to parent window with title: Sign in - Google Accounts
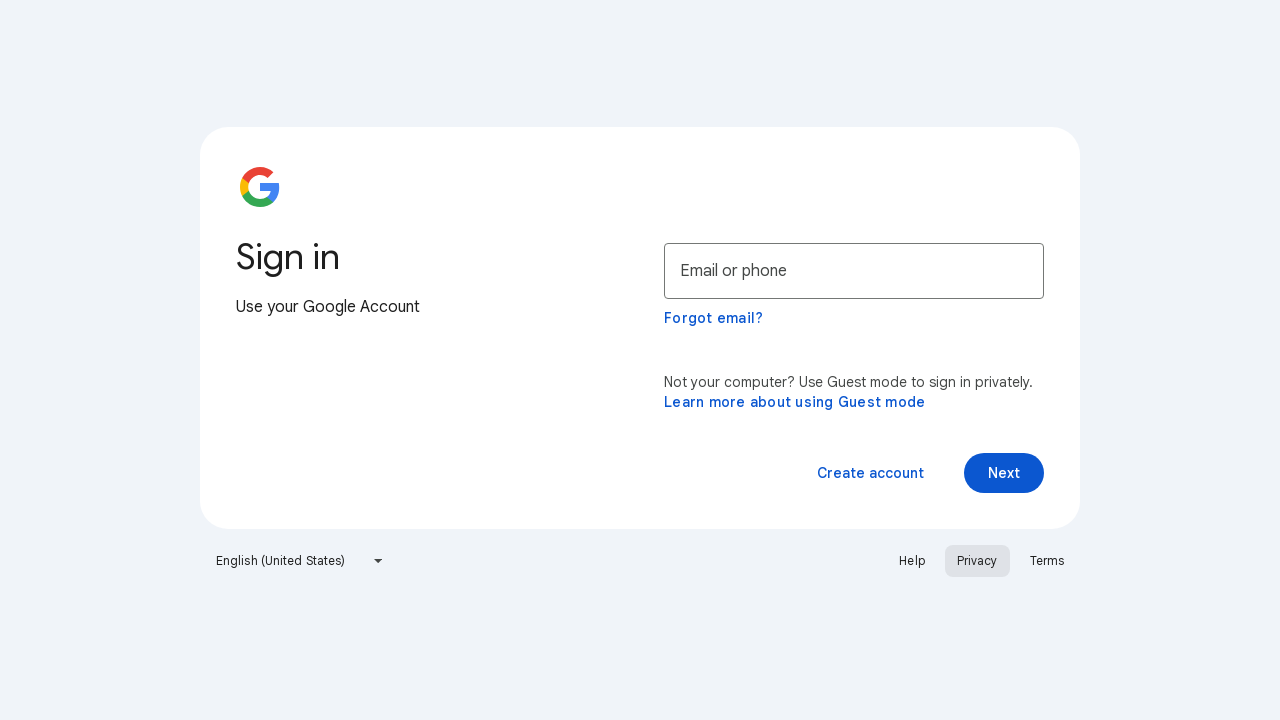

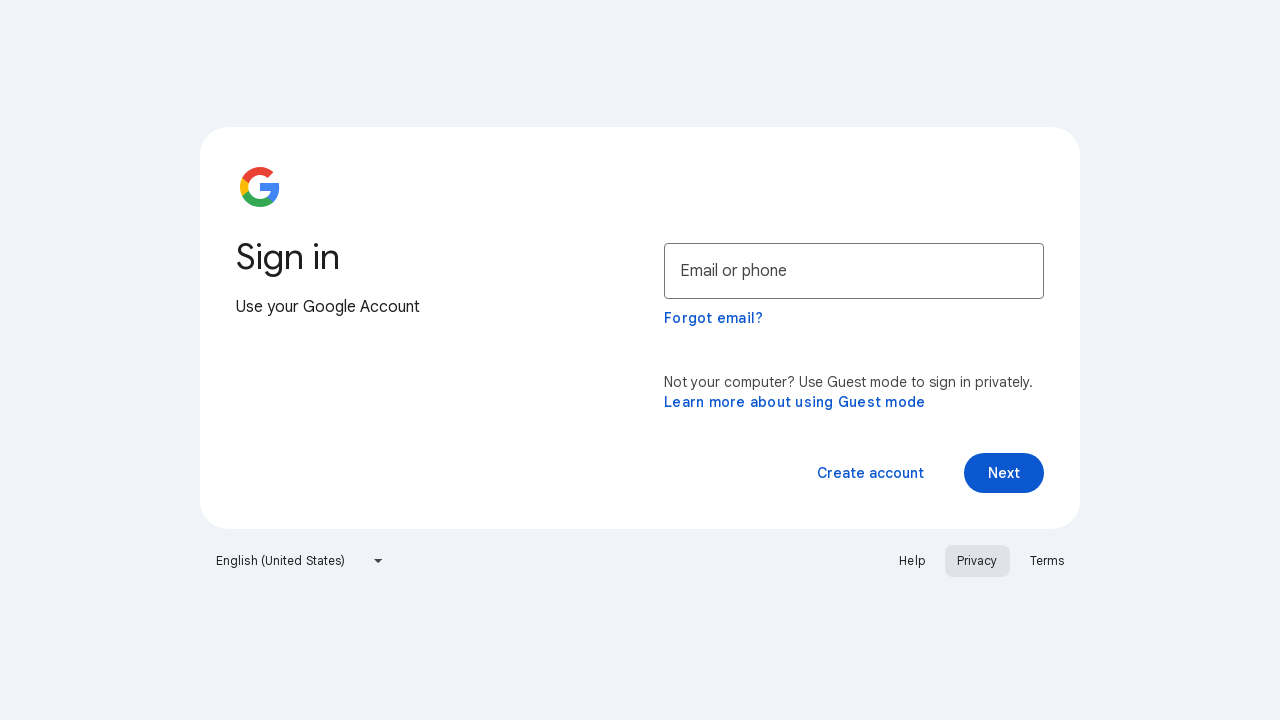